Fills out a form with first name, last name, and email, then submits it

Starting URL: http://secure-retreat-92358.herokuapp.com/

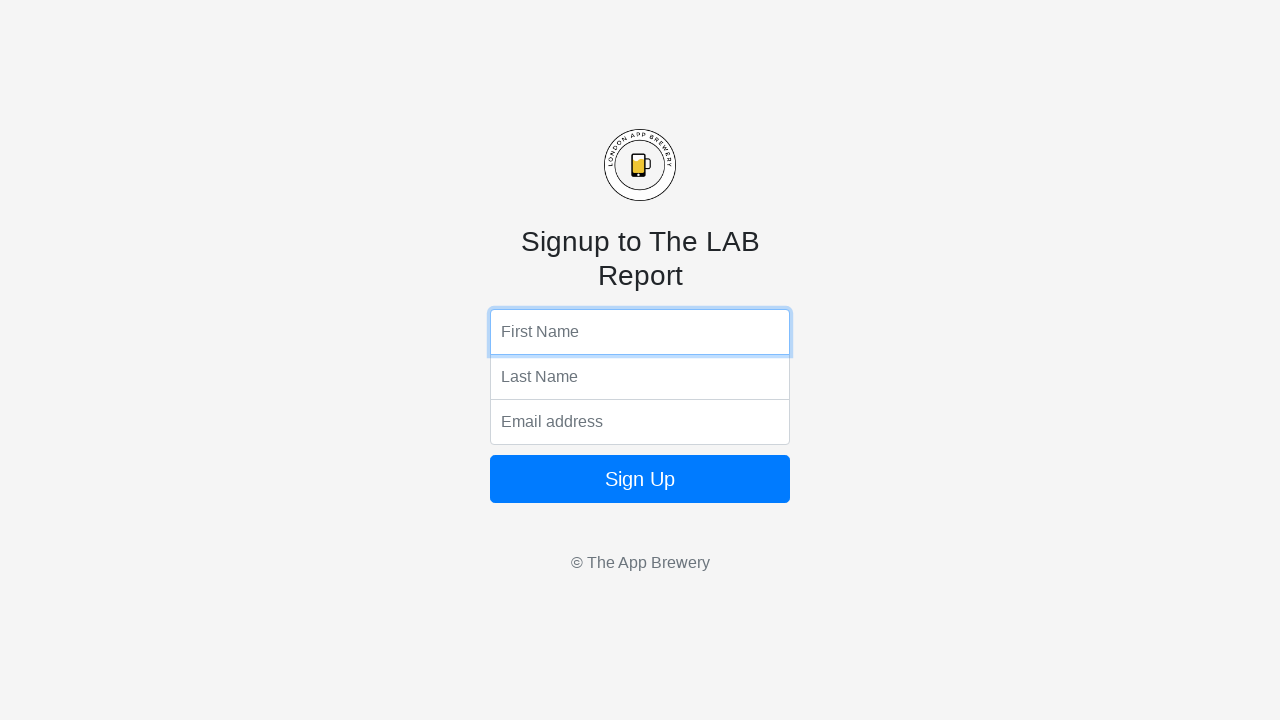

Filled first name field with 'First' on input[name='fName']
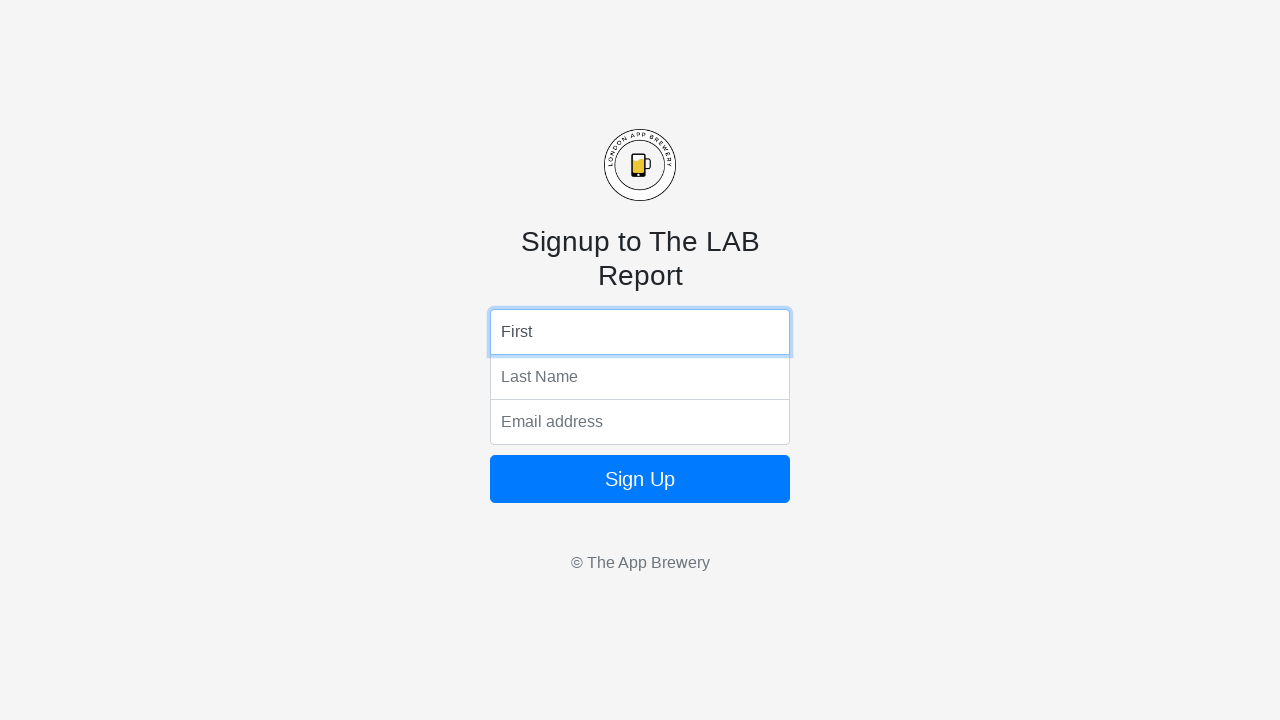

Filled last name field with 'Last' on input[name='lName']
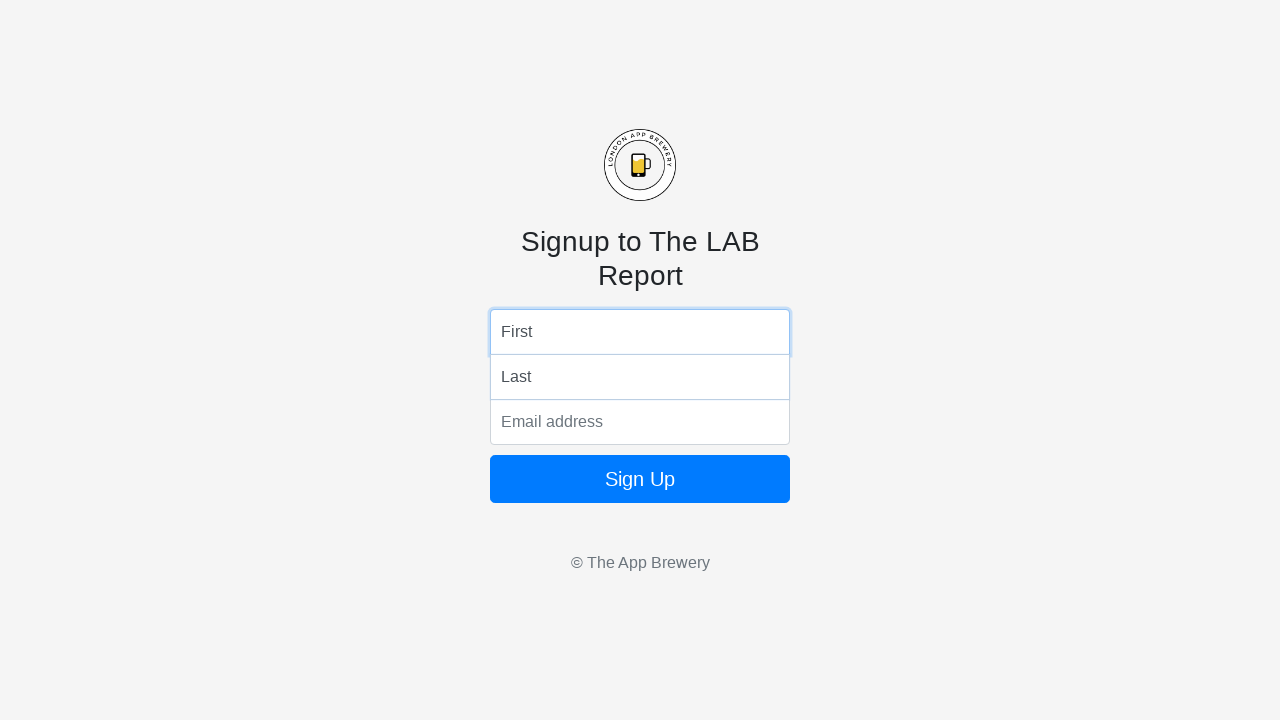

Filled email field with 'email@mail.com' on input[name='email']
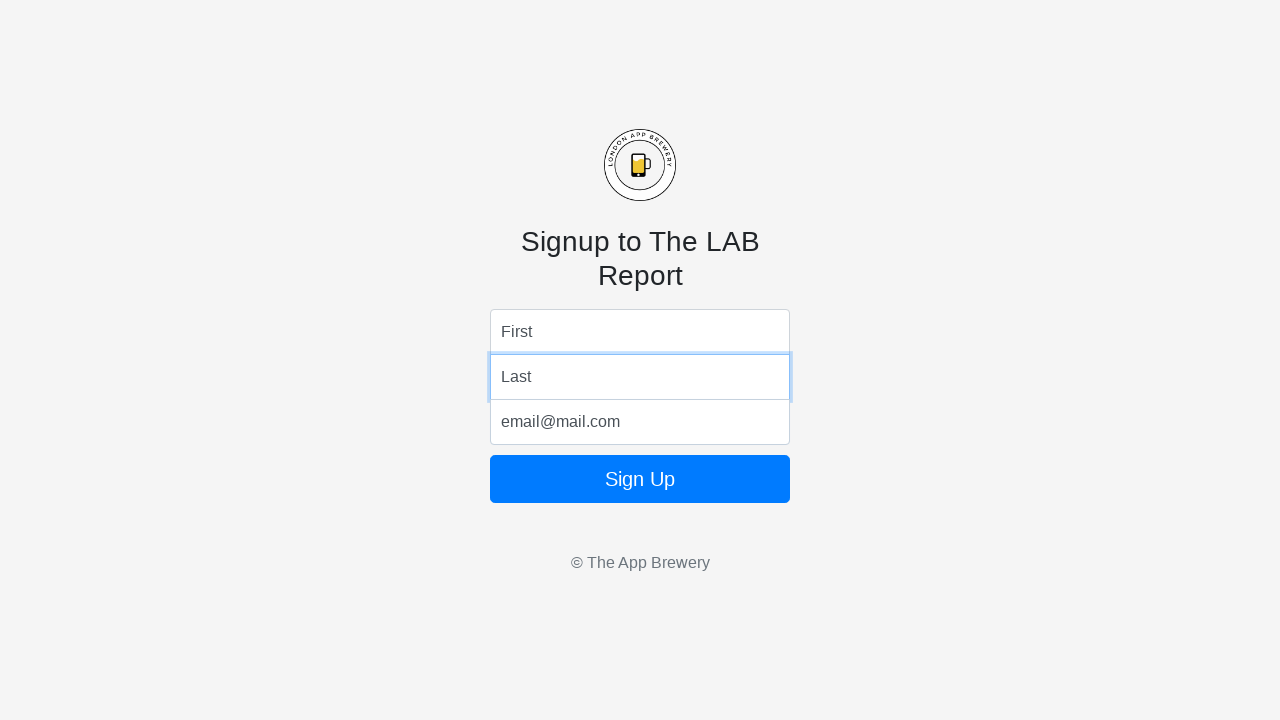

Clicked submit button to submit form at (640, 479) on .btn-block
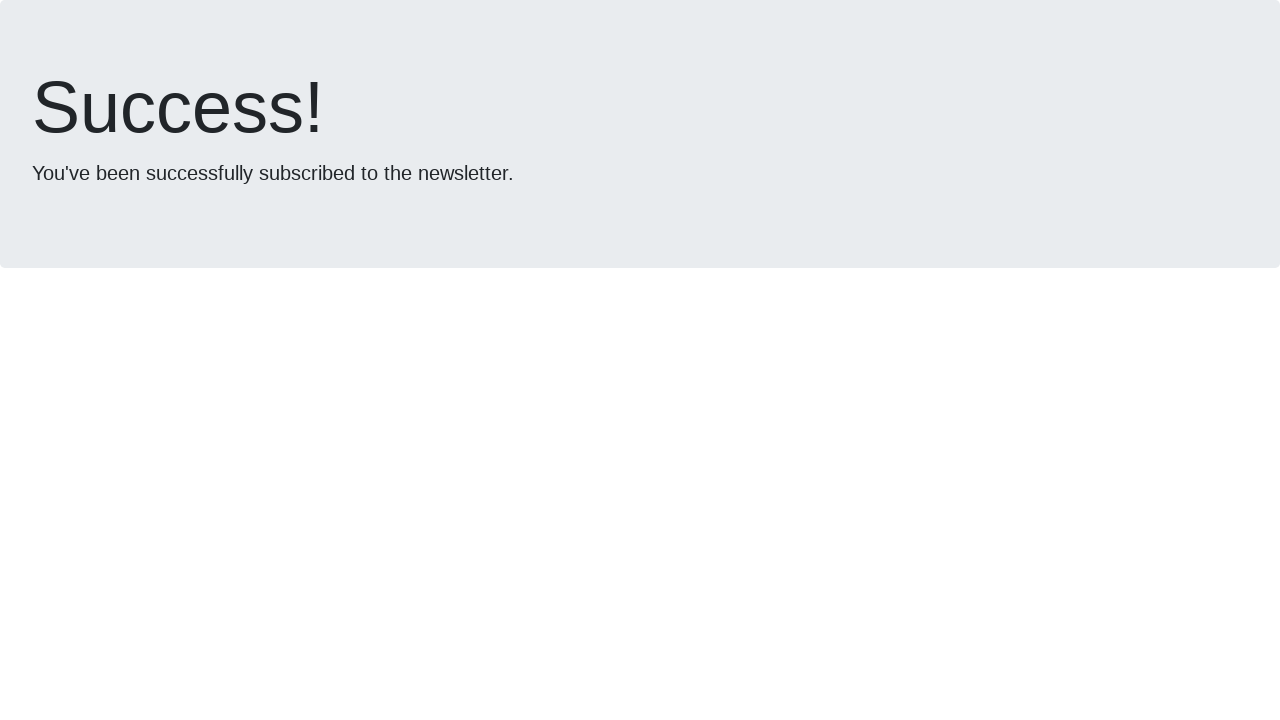

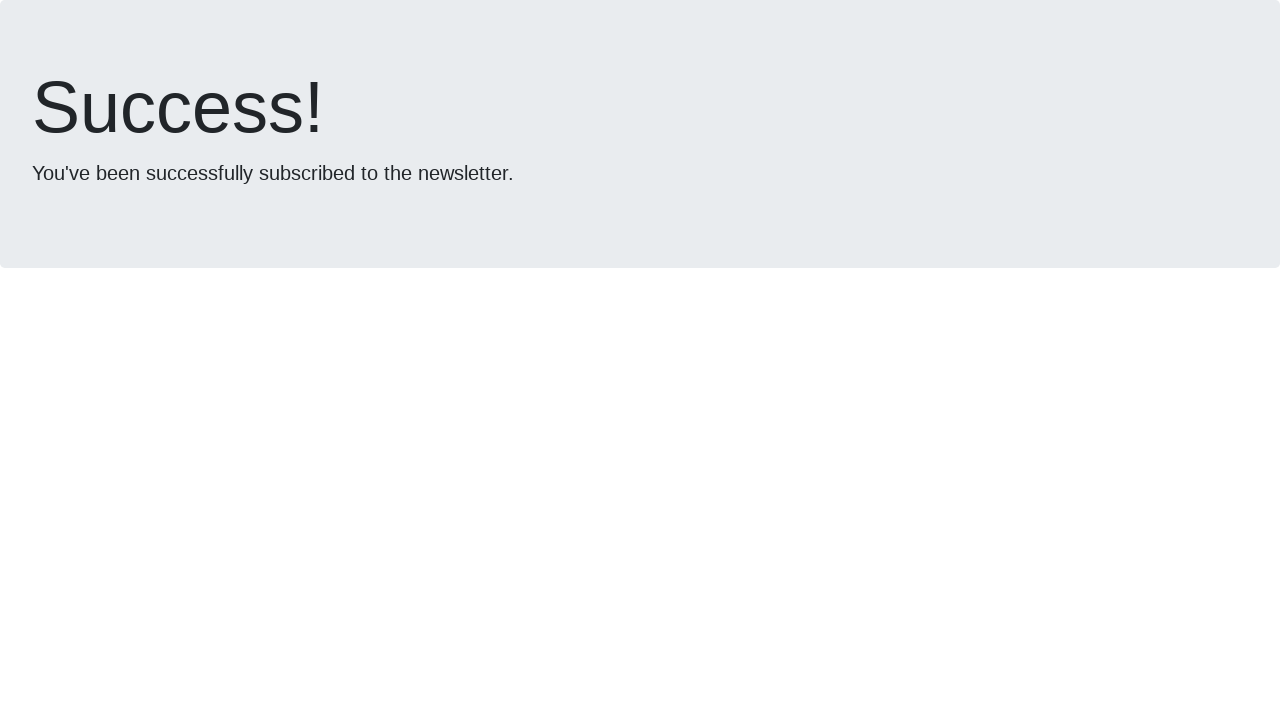